Tests page scrolling by scrolling down 4 times and then up 4 times using PAGE_DOWN and PAGE_UP keys

Starting URL: https://techproeducation.com

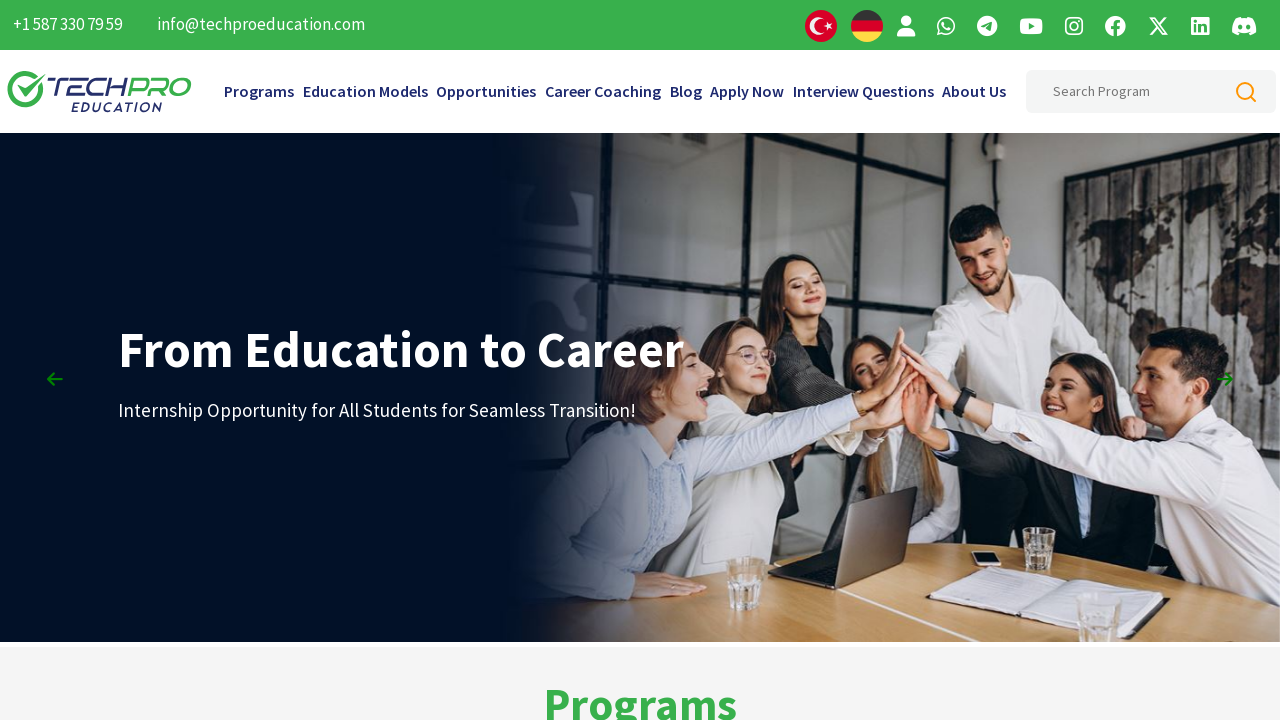

Pressed PageDown to scroll down
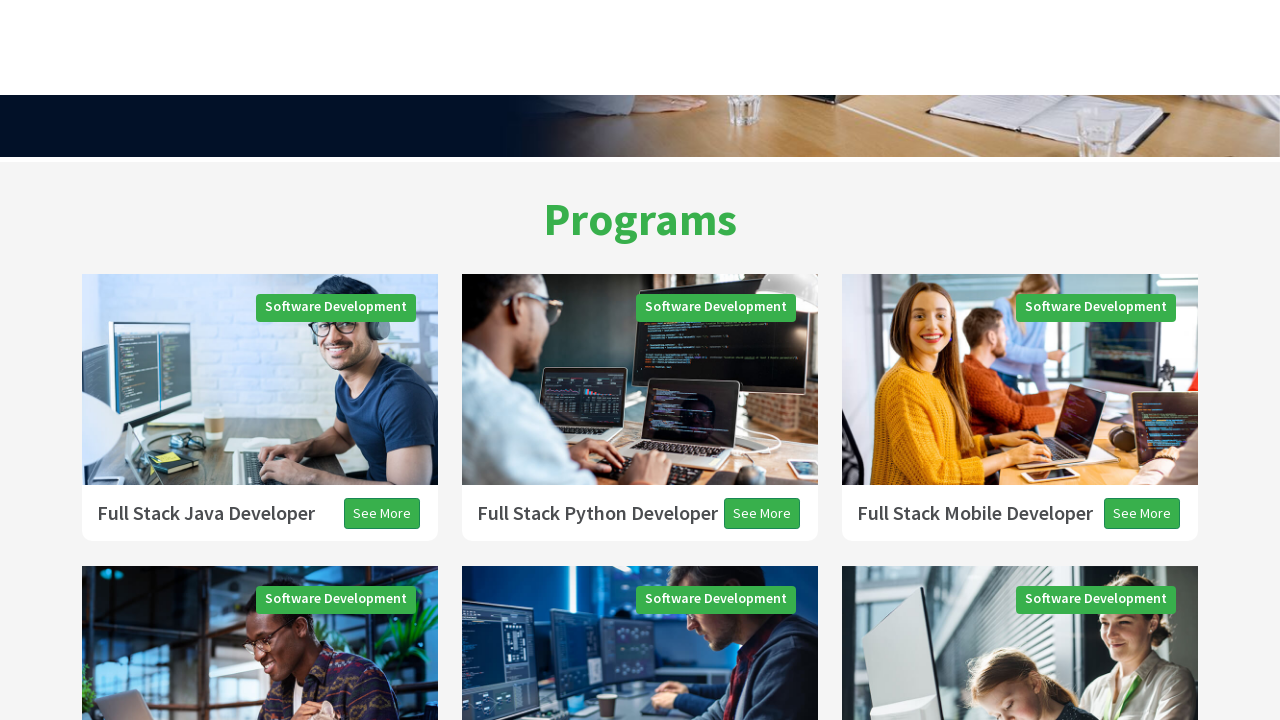

Waited 500ms for scroll animation
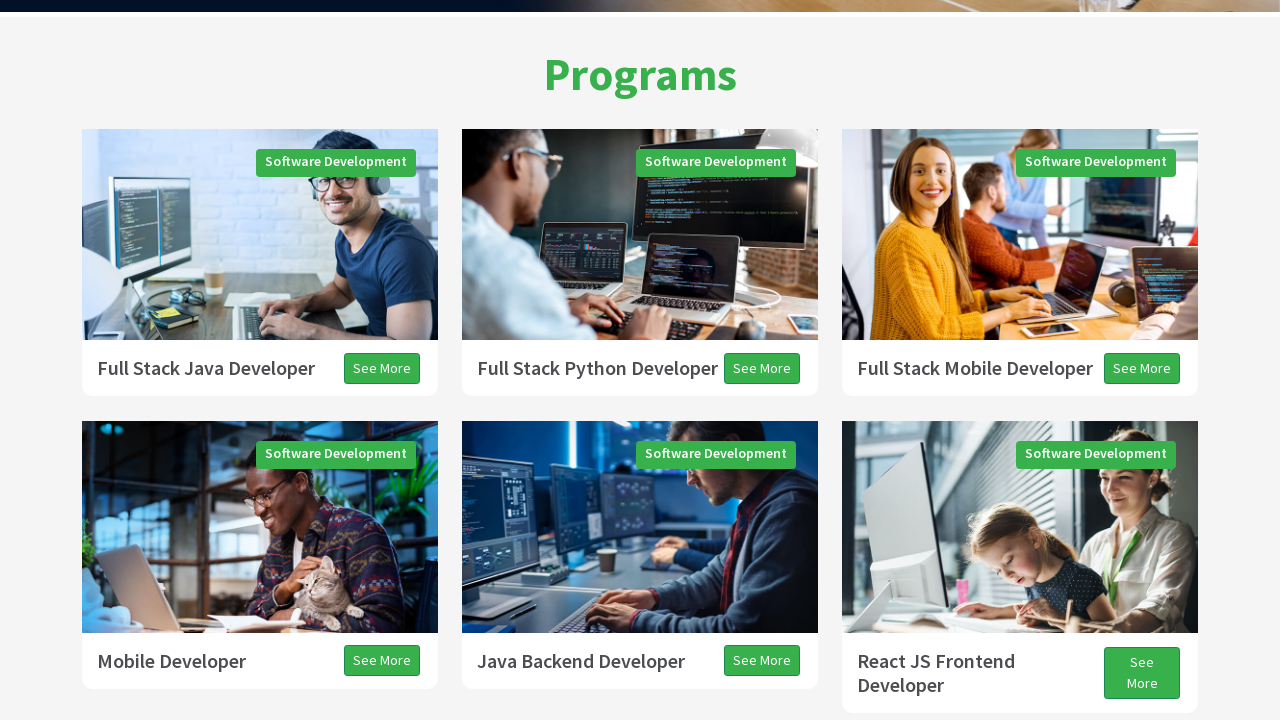

Pressed PageDown to scroll down
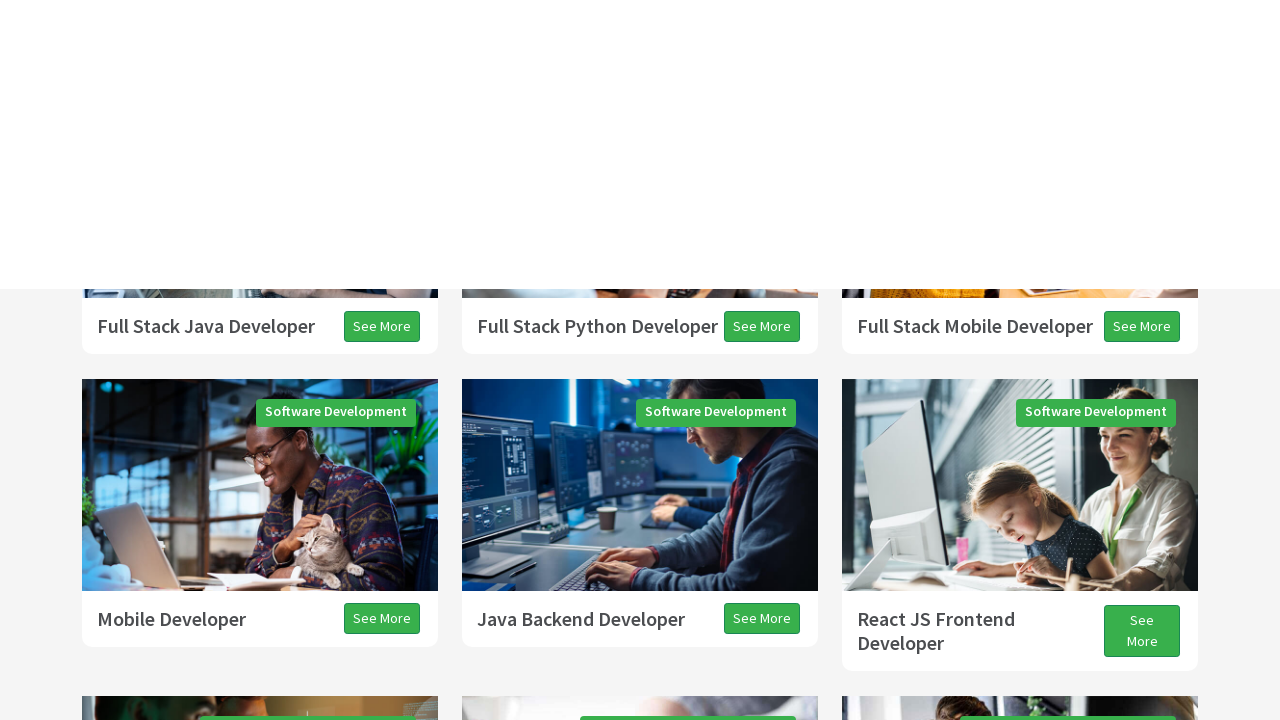

Waited 500ms for scroll animation
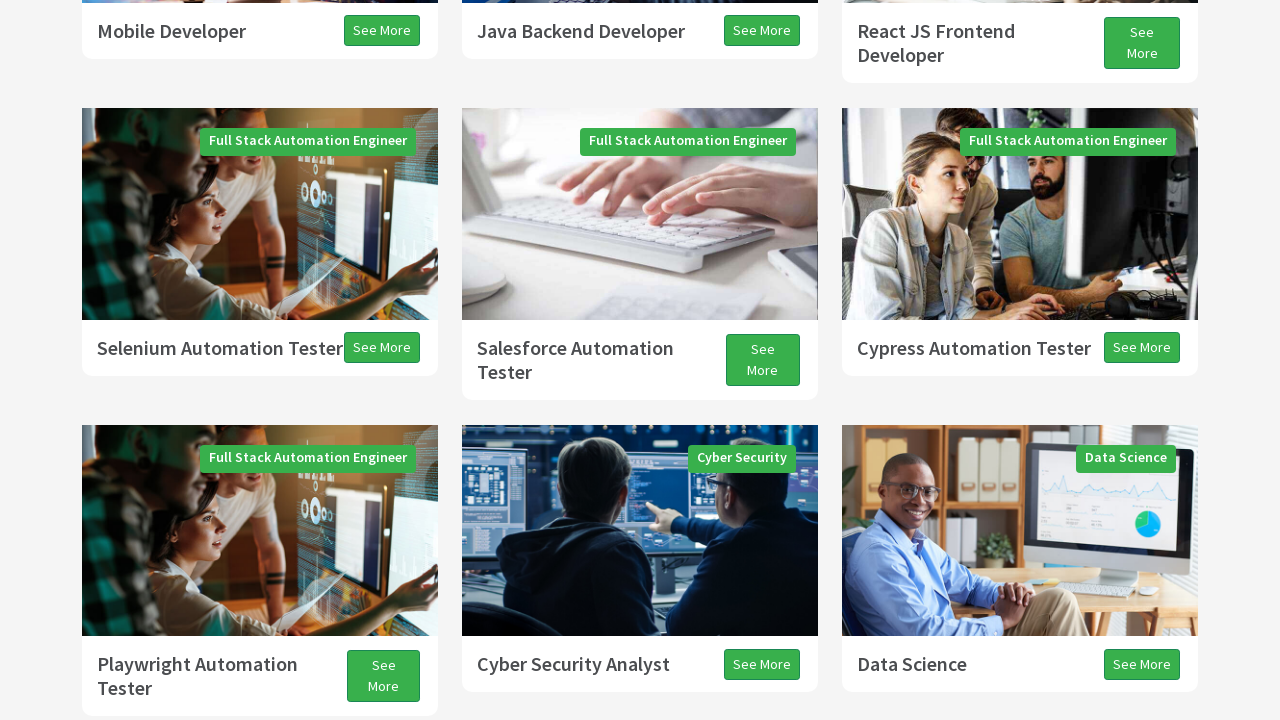

Pressed PageDown to scroll down
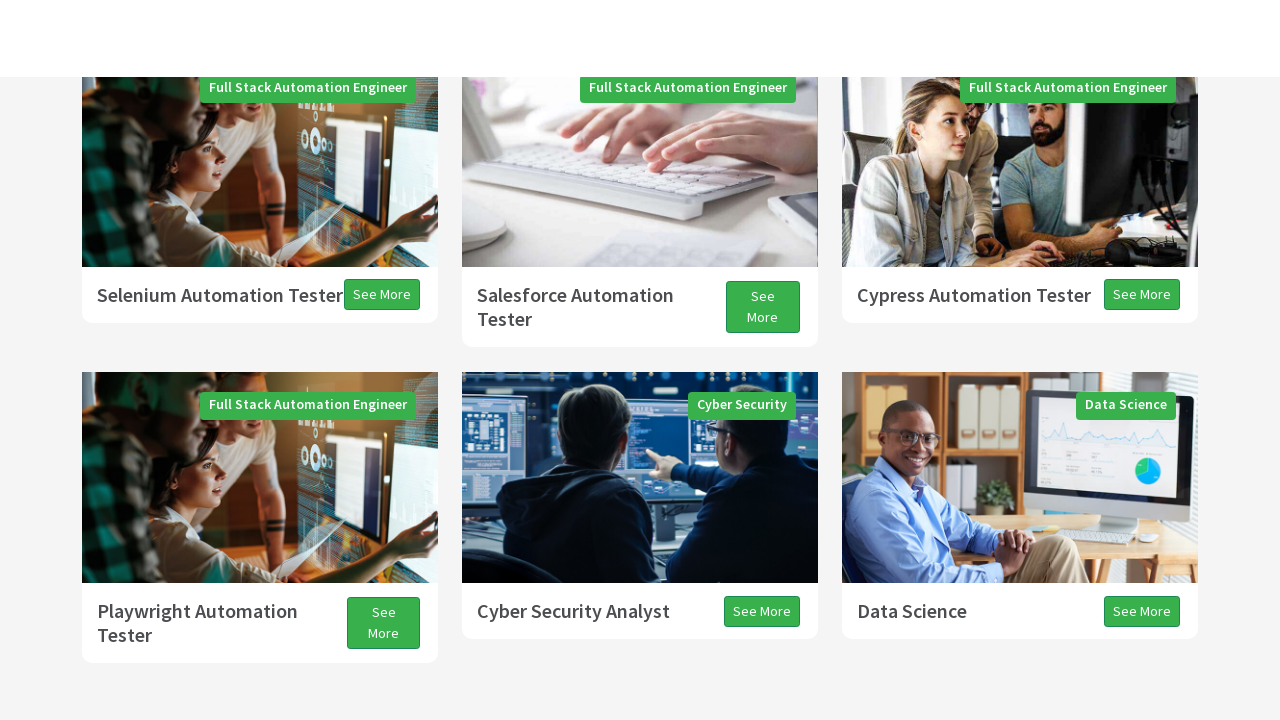

Waited 500ms for scroll animation
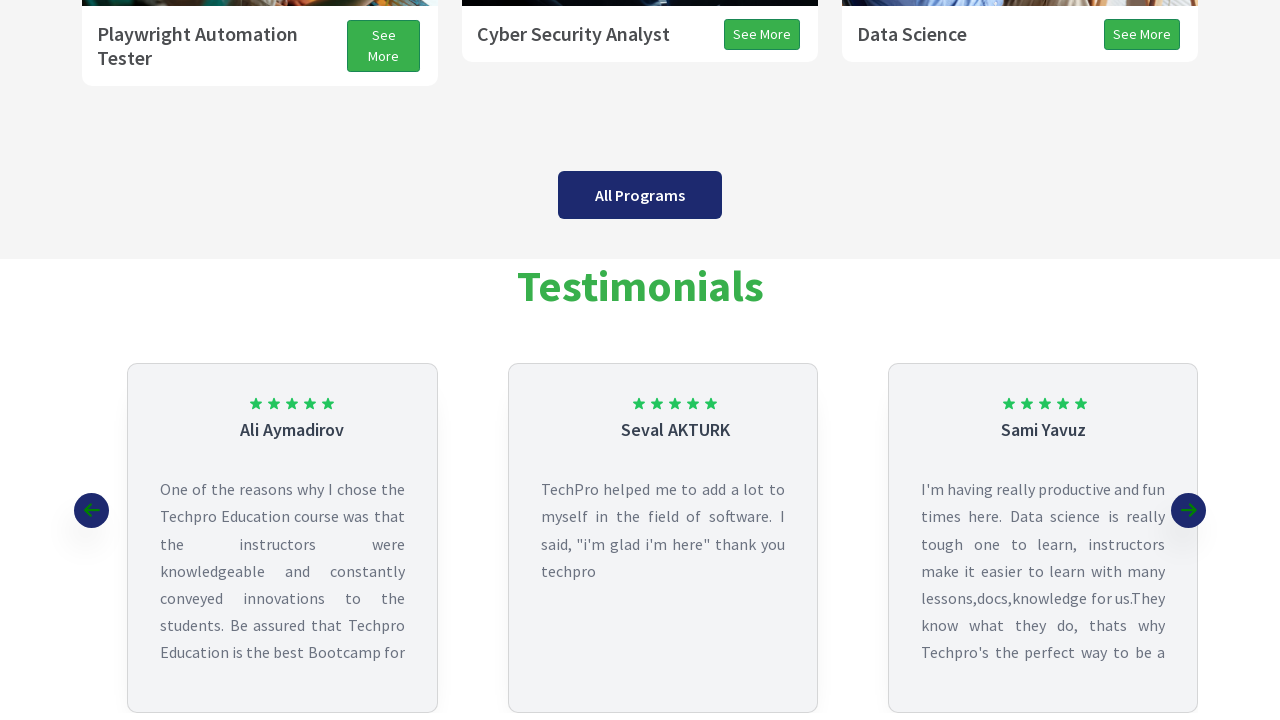

Pressed PageDown to scroll down
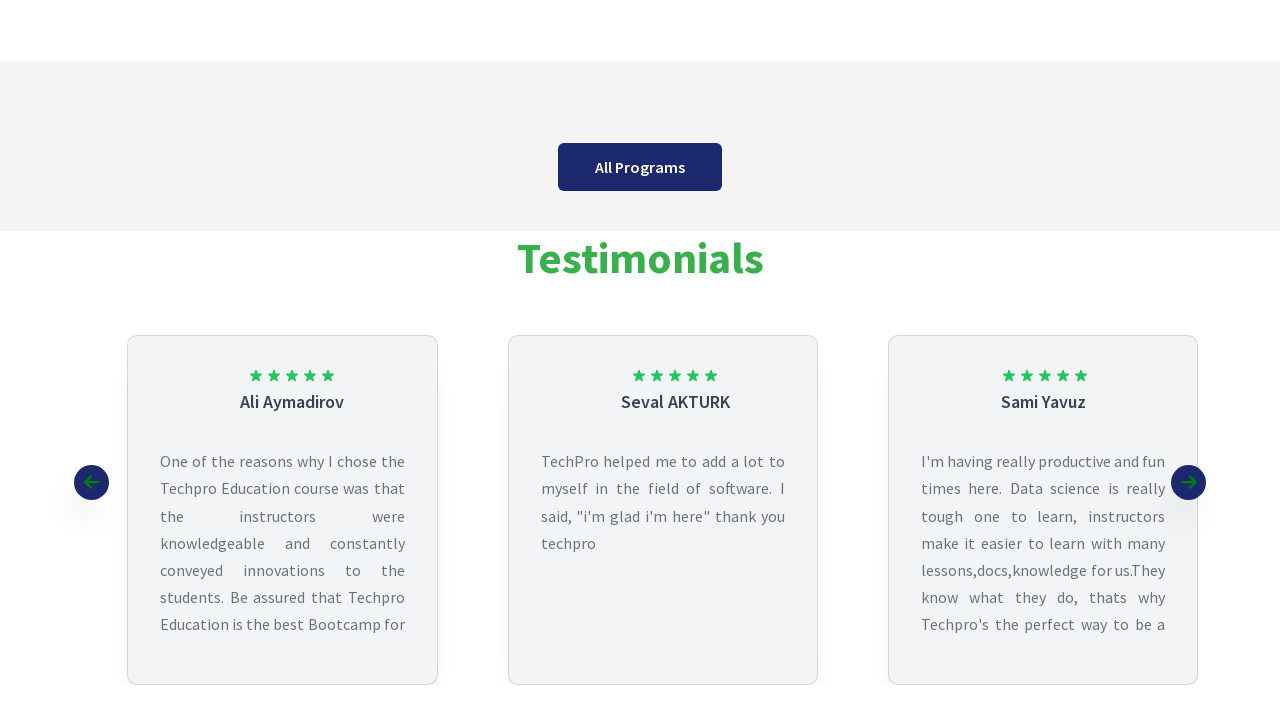

Waited 500ms for scroll animation
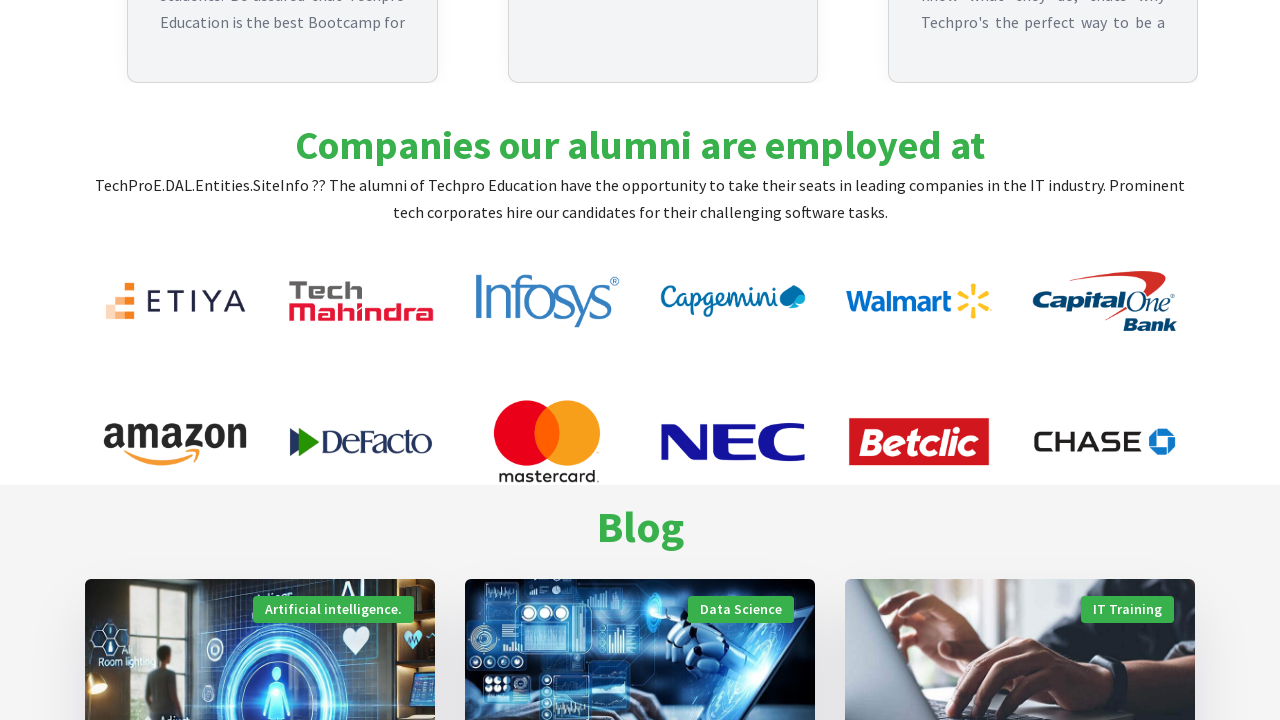

Pressed PageUp to scroll up
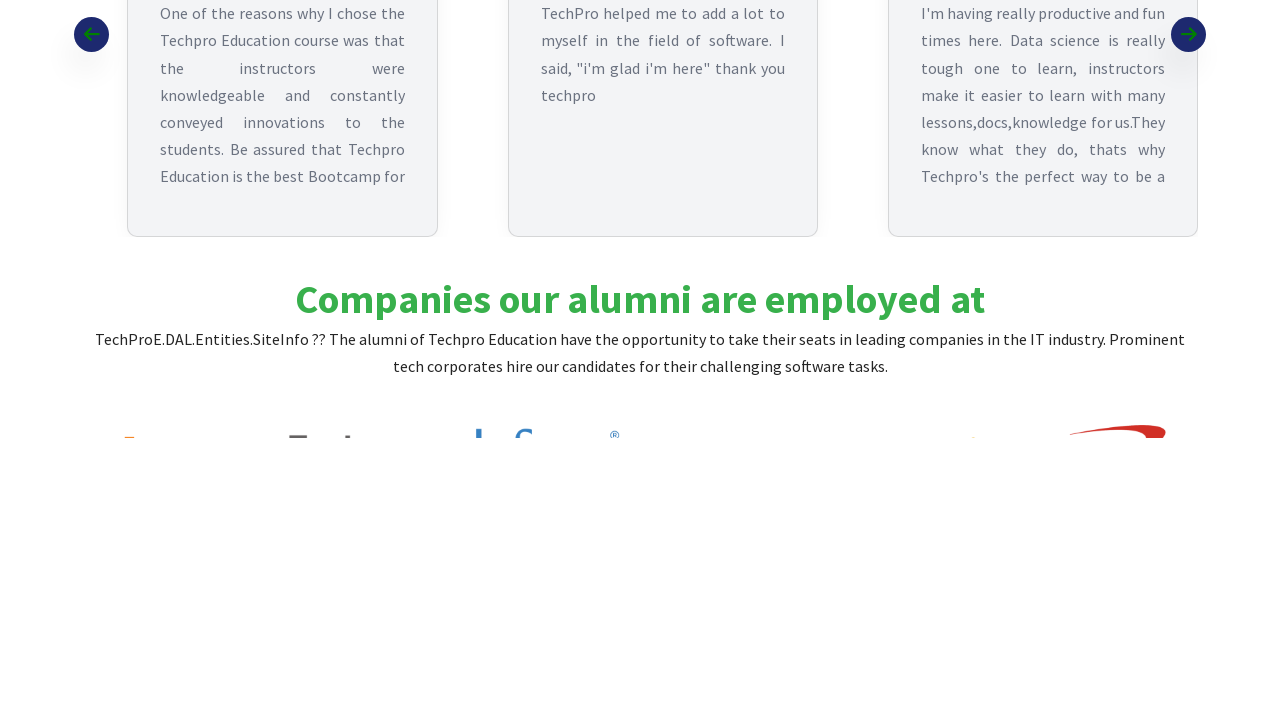

Waited 500ms for scroll animation
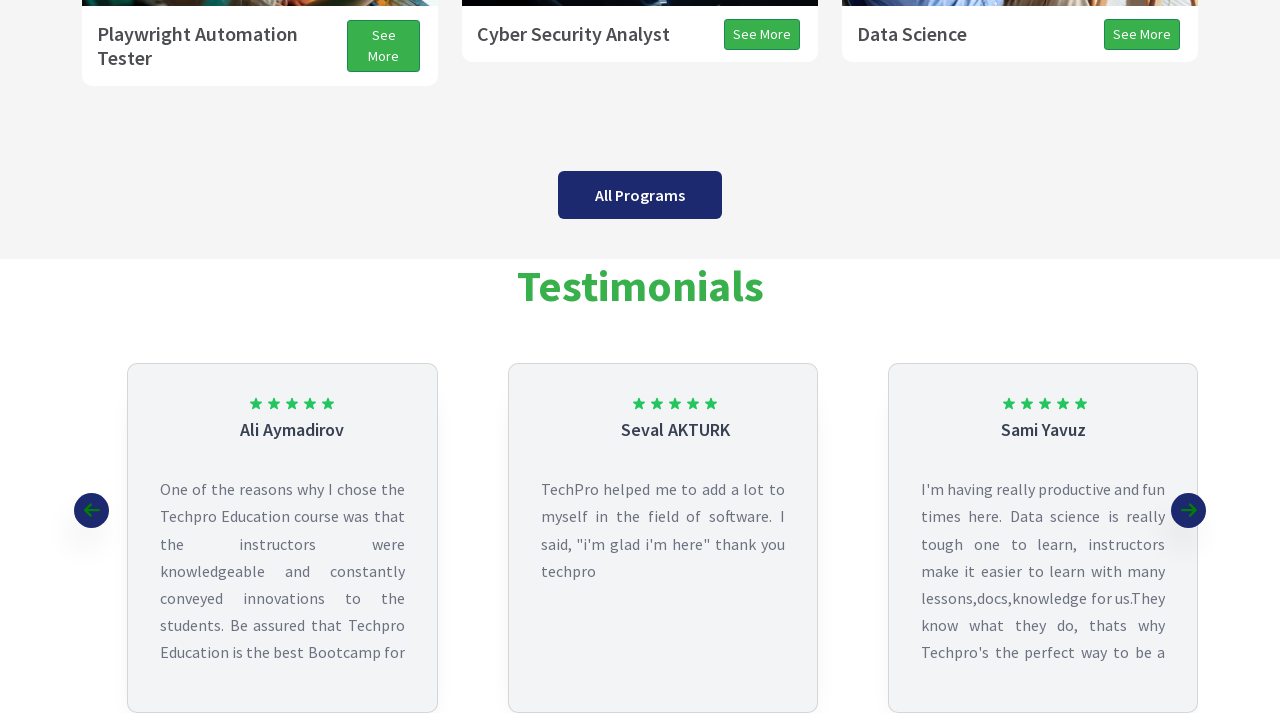

Pressed PageUp to scroll up
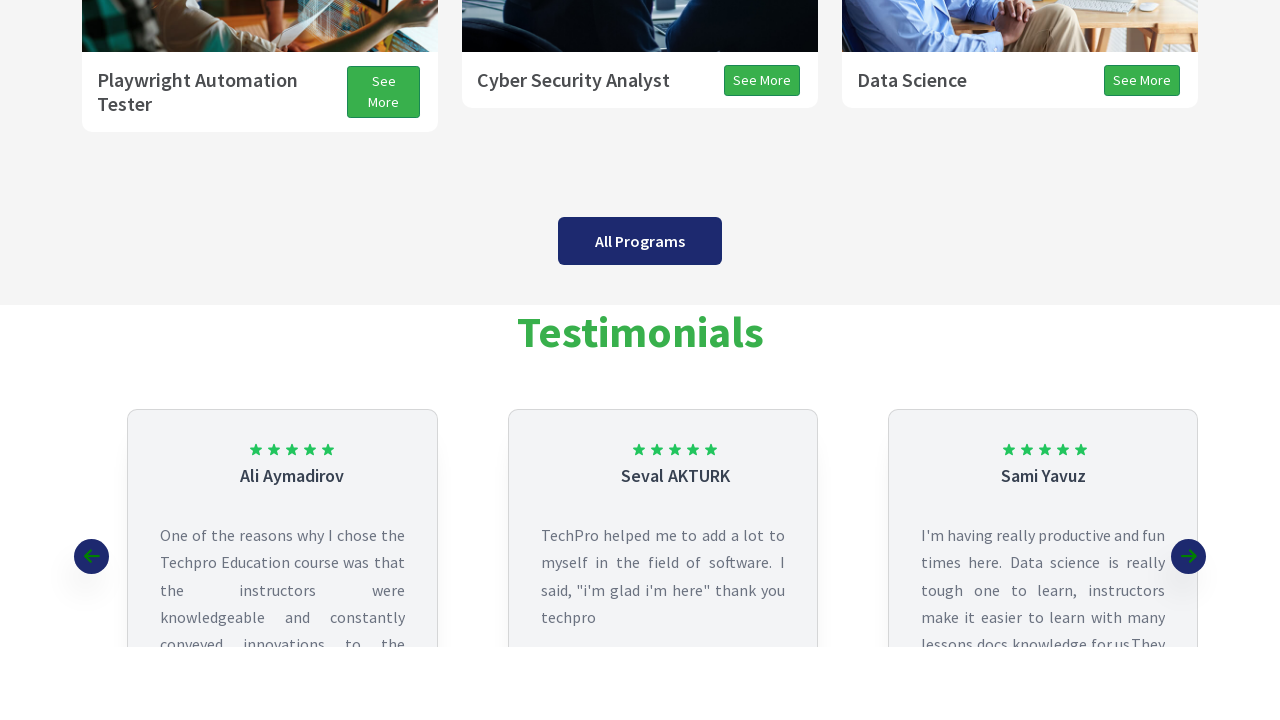

Waited 500ms for scroll animation
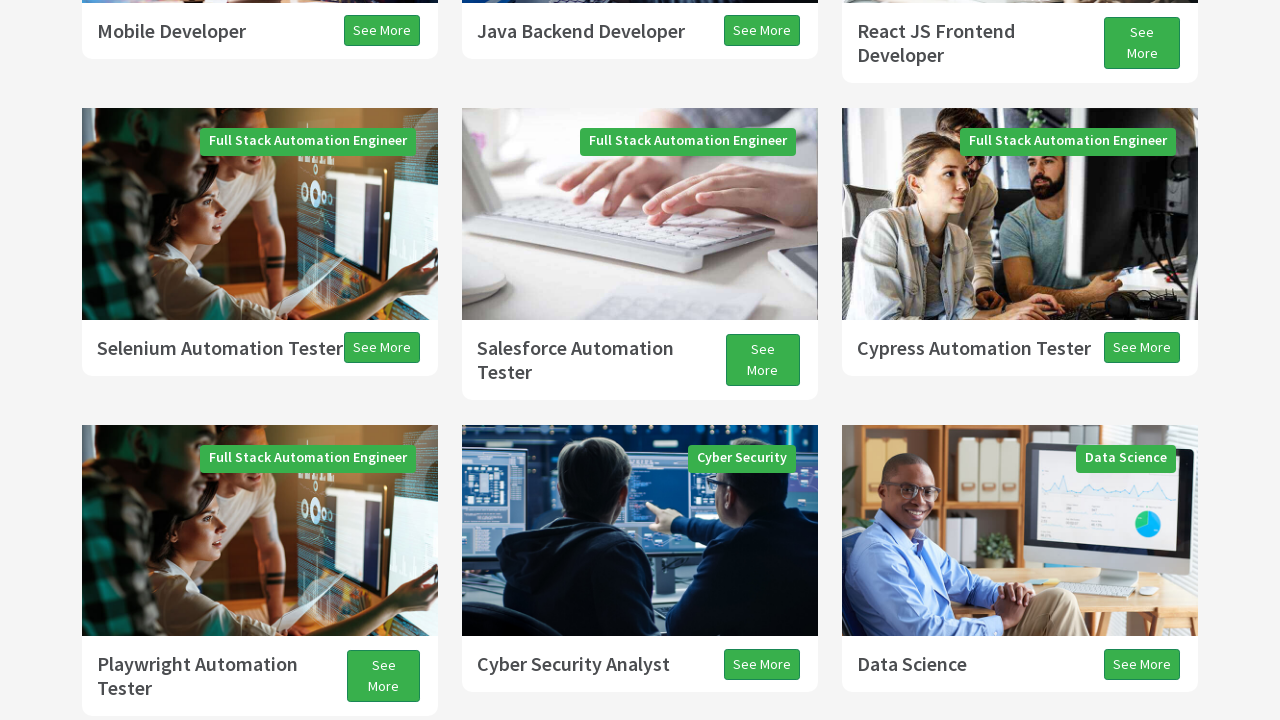

Pressed PageUp to scroll up
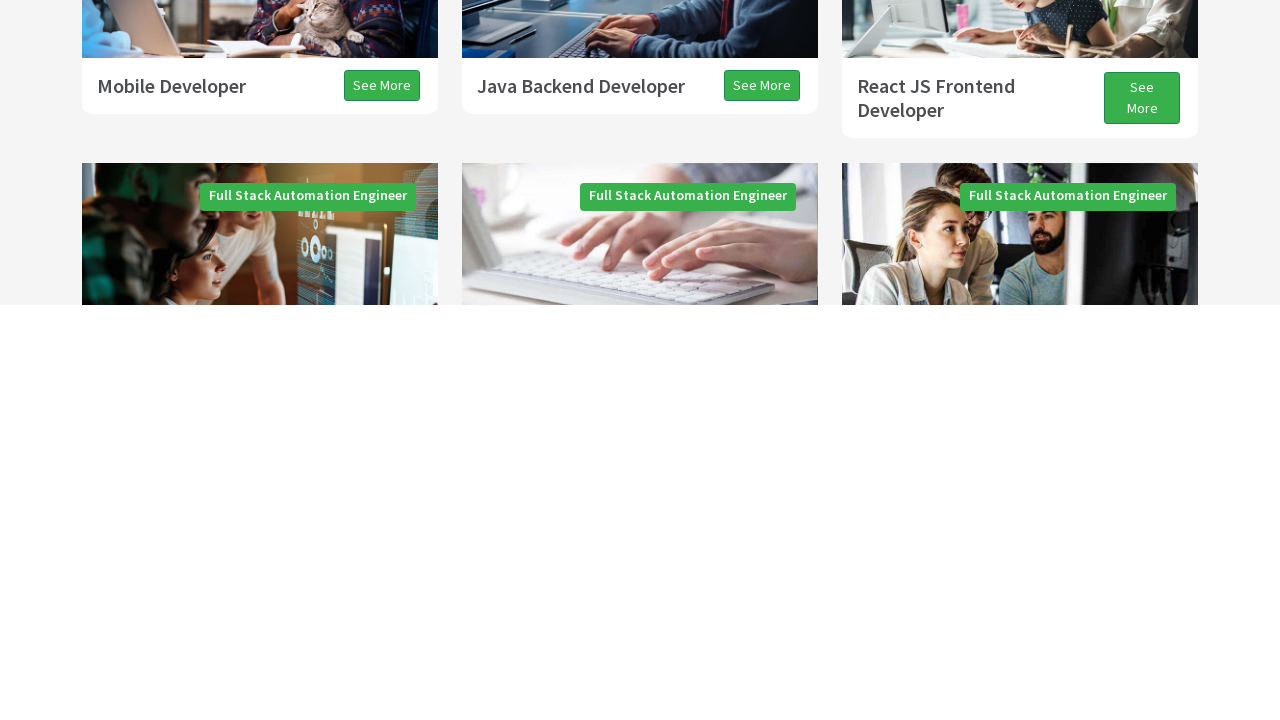

Waited 500ms for scroll animation
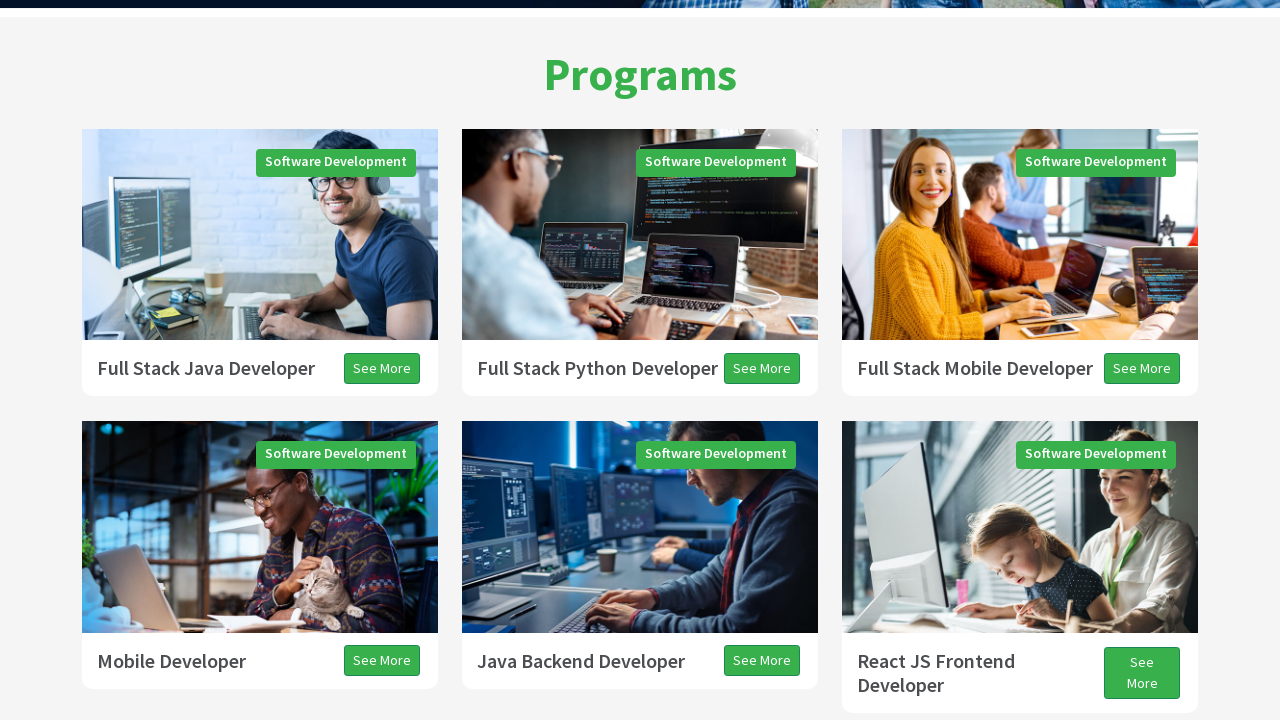

Pressed PageUp to scroll up
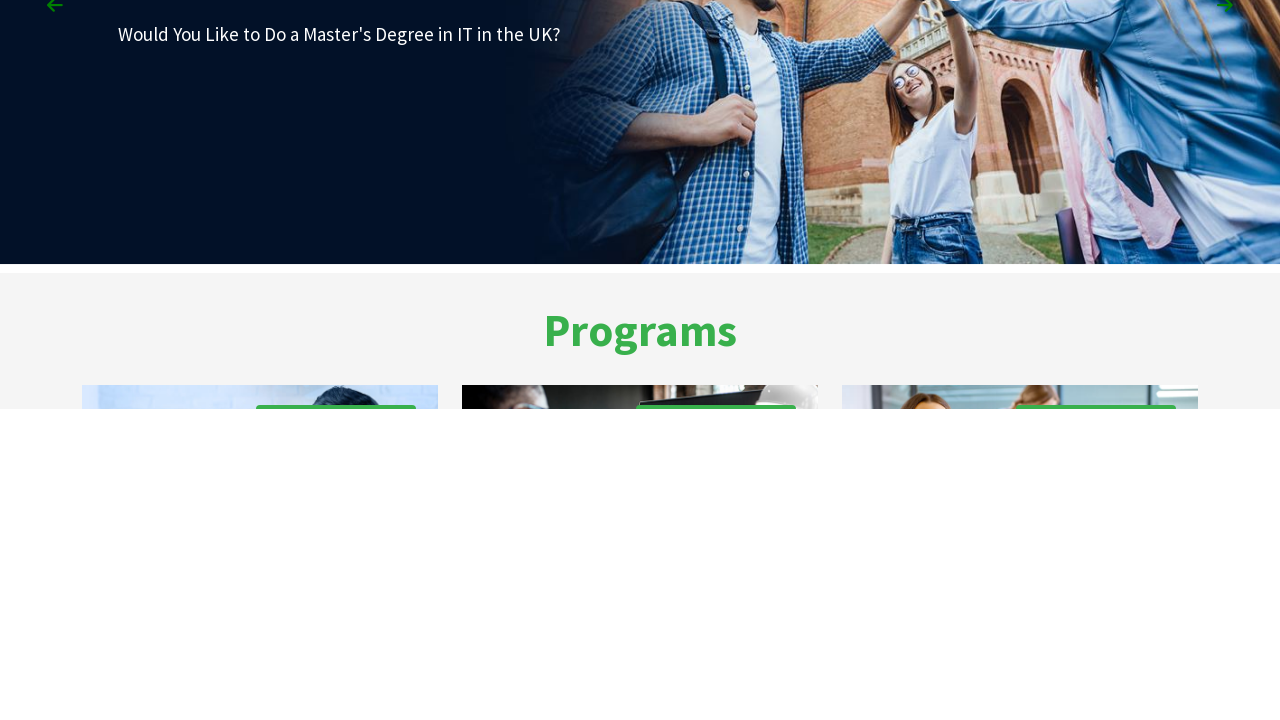

Waited 500ms for scroll animation
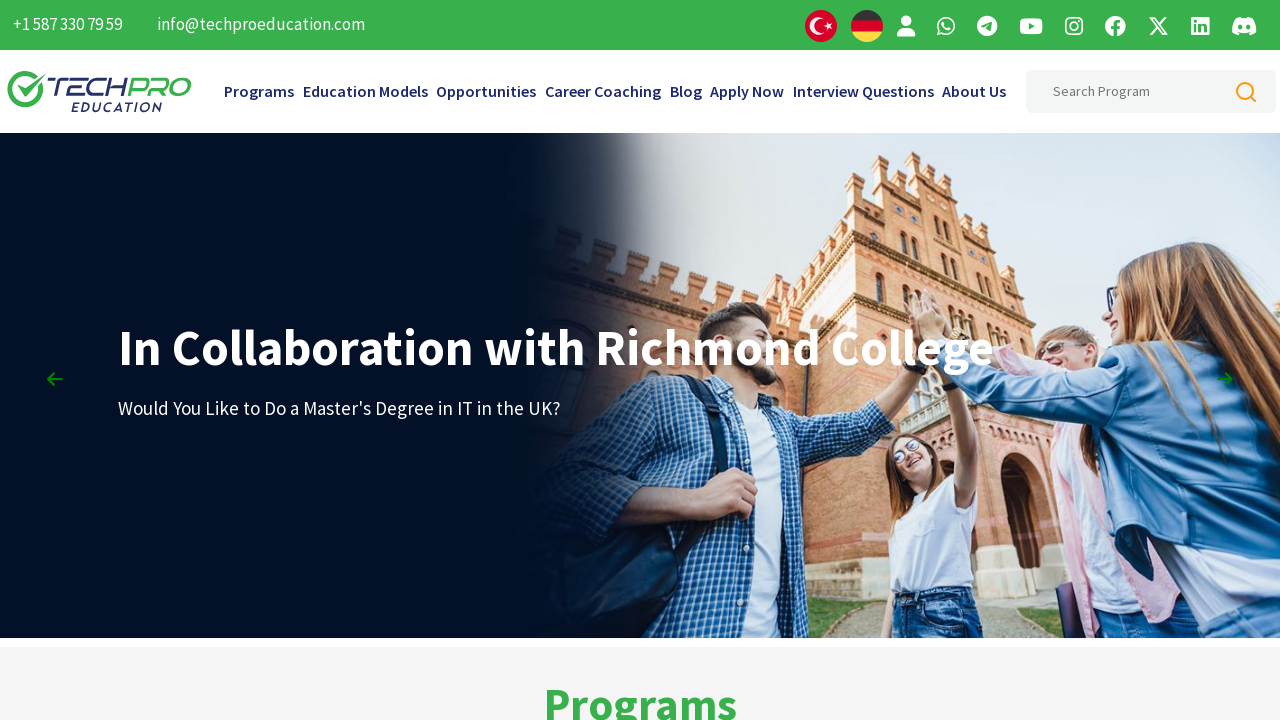

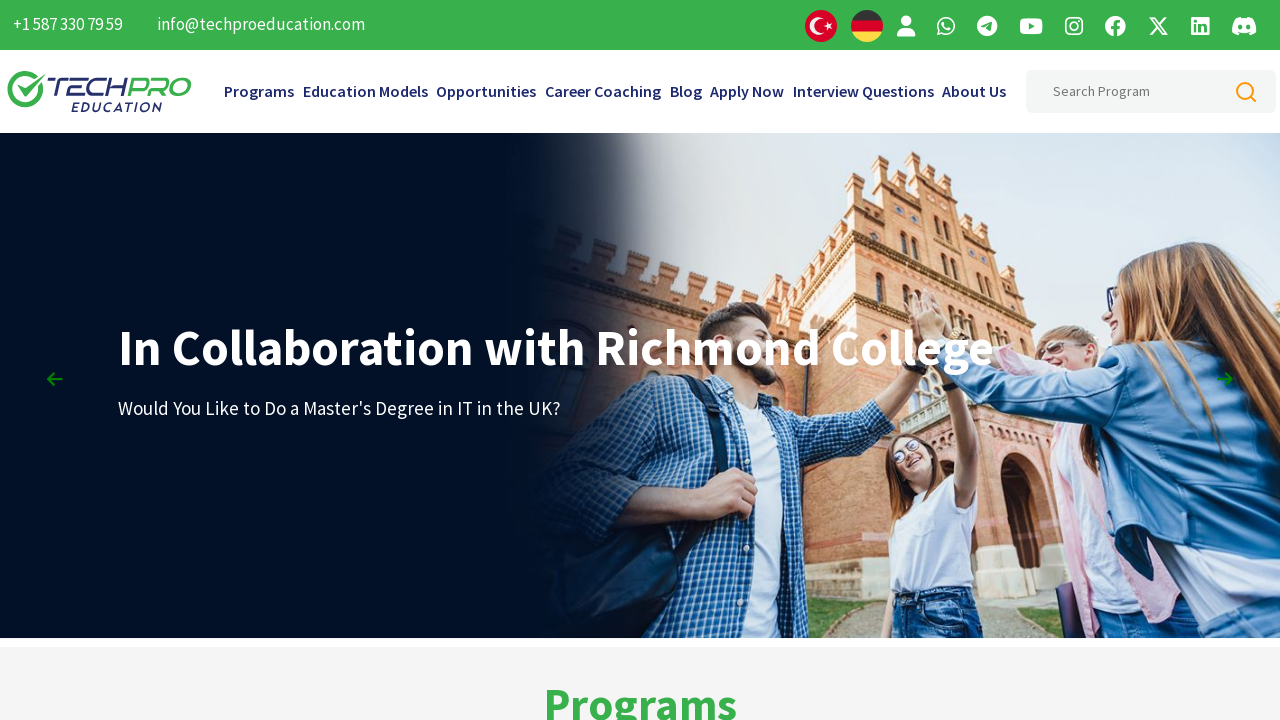